Navigates to Flipkart homepage with Chrome options configured

Starting URL: https://www.flipkart.com/

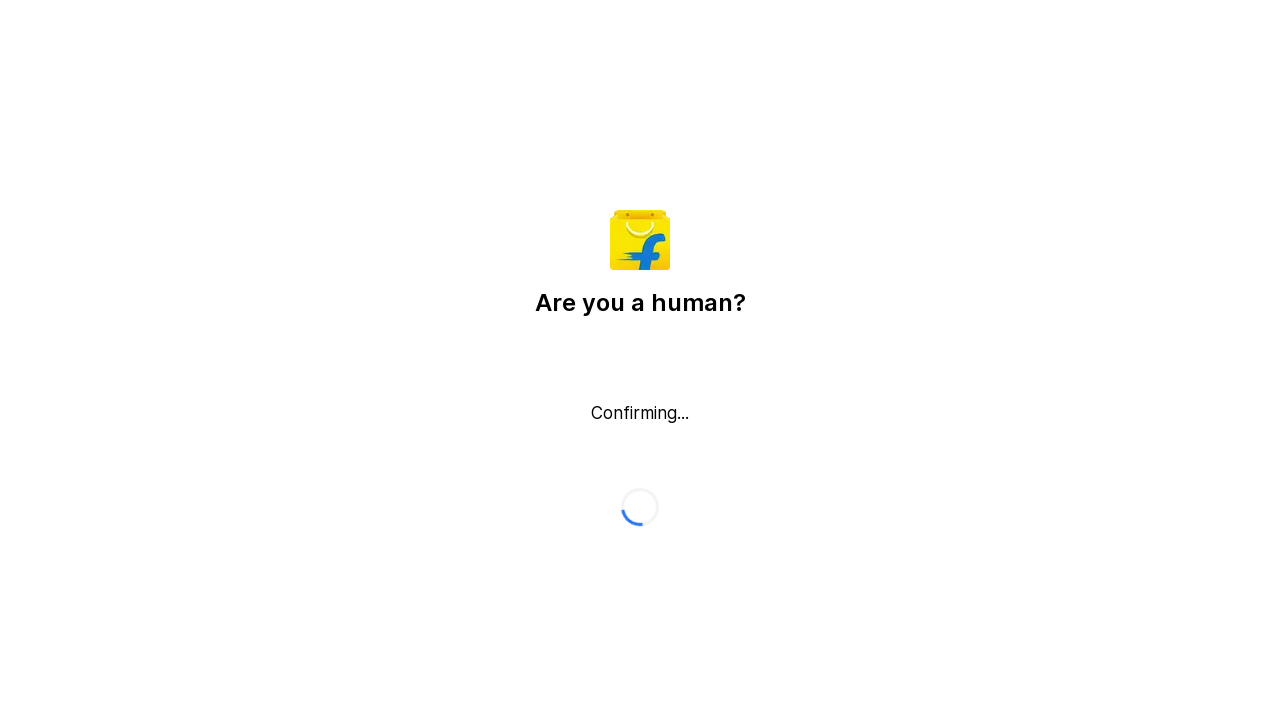

Navigated to Flipkart homepage with Chrome options configured
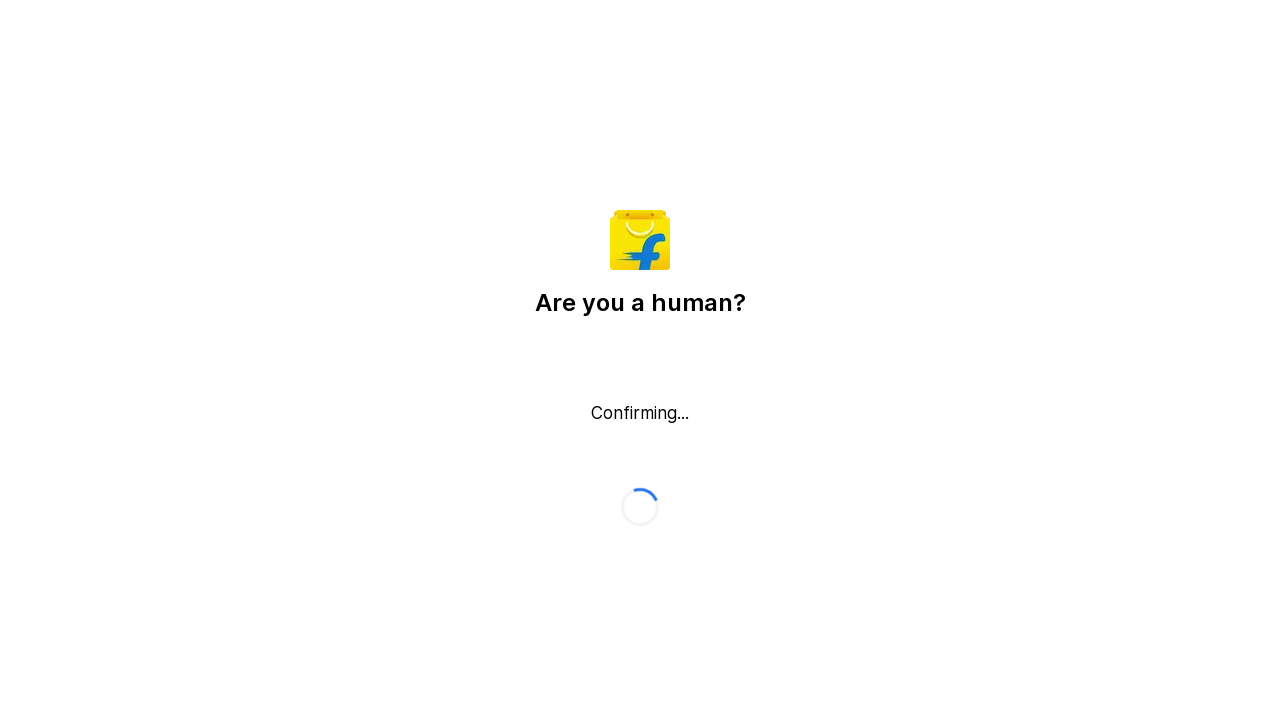

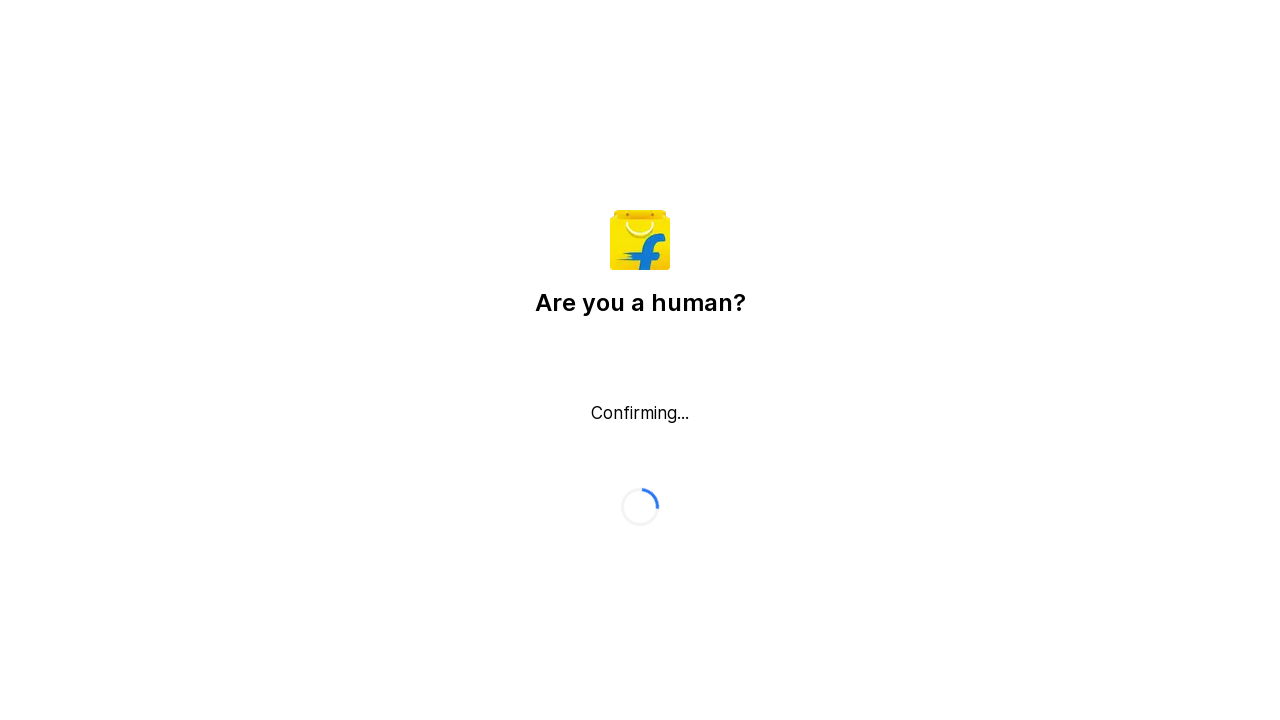